Tests keyboard interaction by filling a form field with SHIFT key held down to type in uppercase

Starting URL: https://awesomeqa.com/practice.html

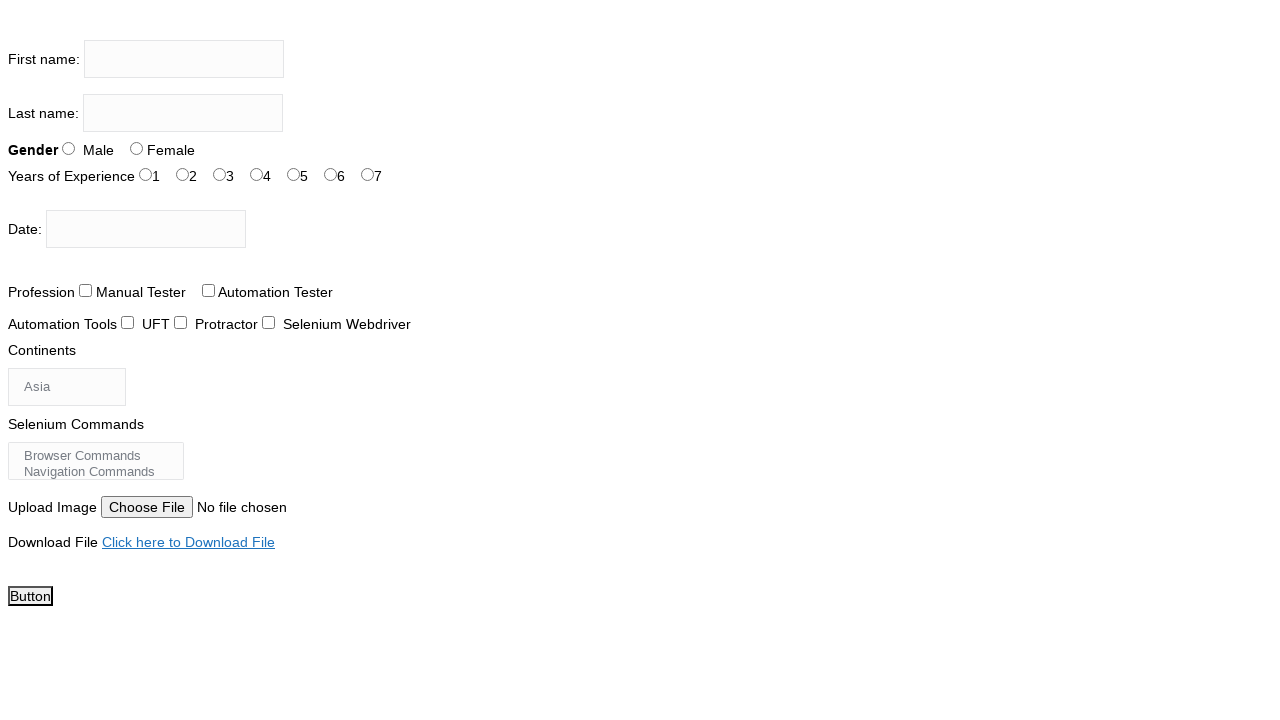

Located firstname input field
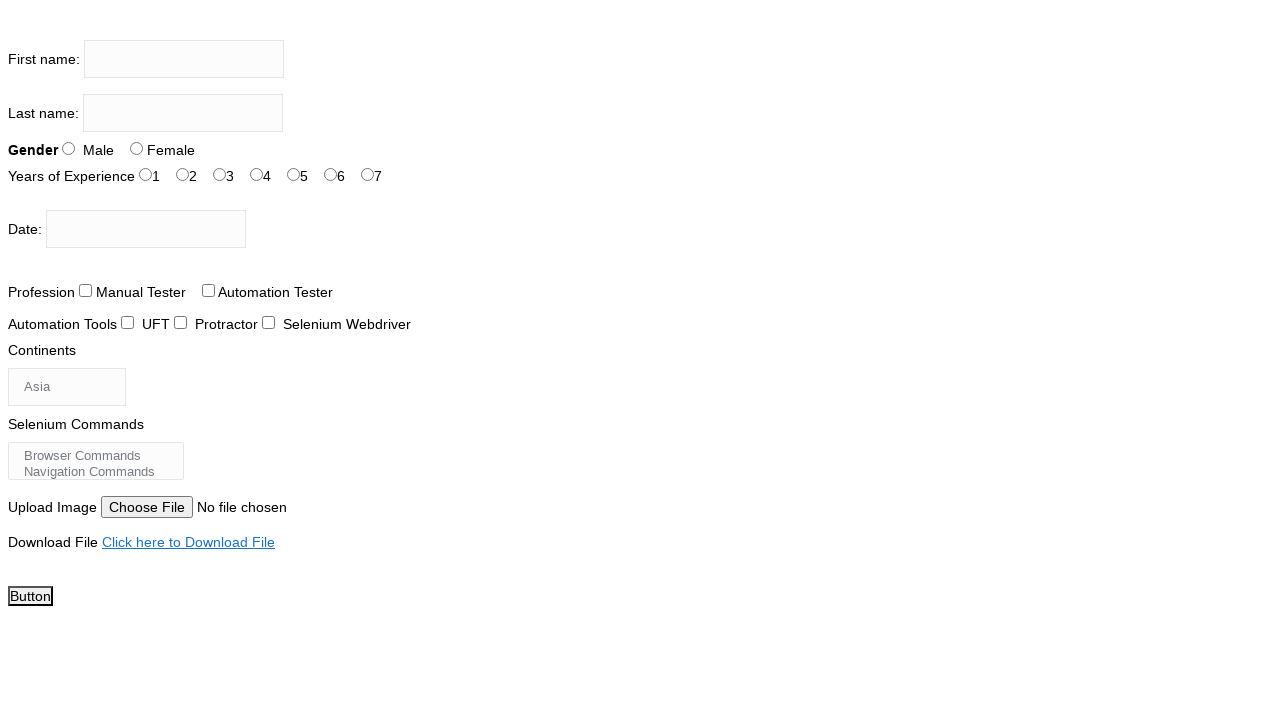

Pressed SHIFT key down to enable uppercase input
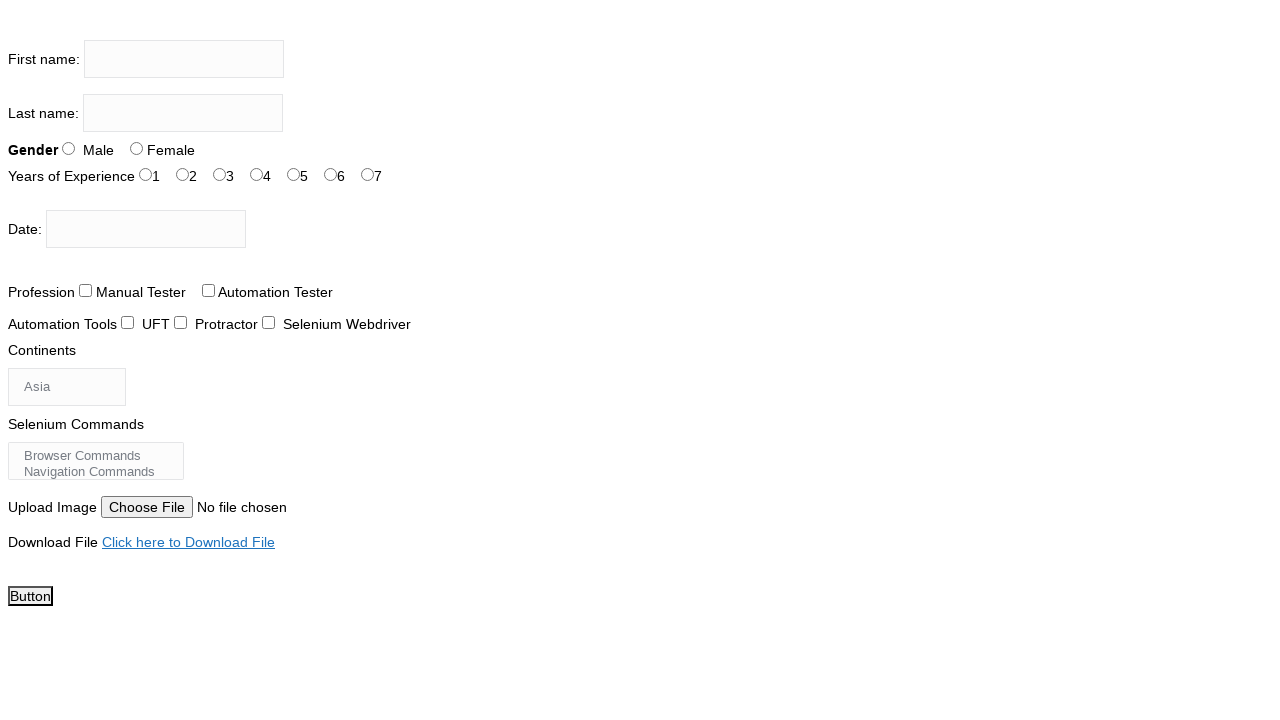

Filled firstname field with 'I AM SUNEETHA' while SHIFT key held on input[name='firstname']
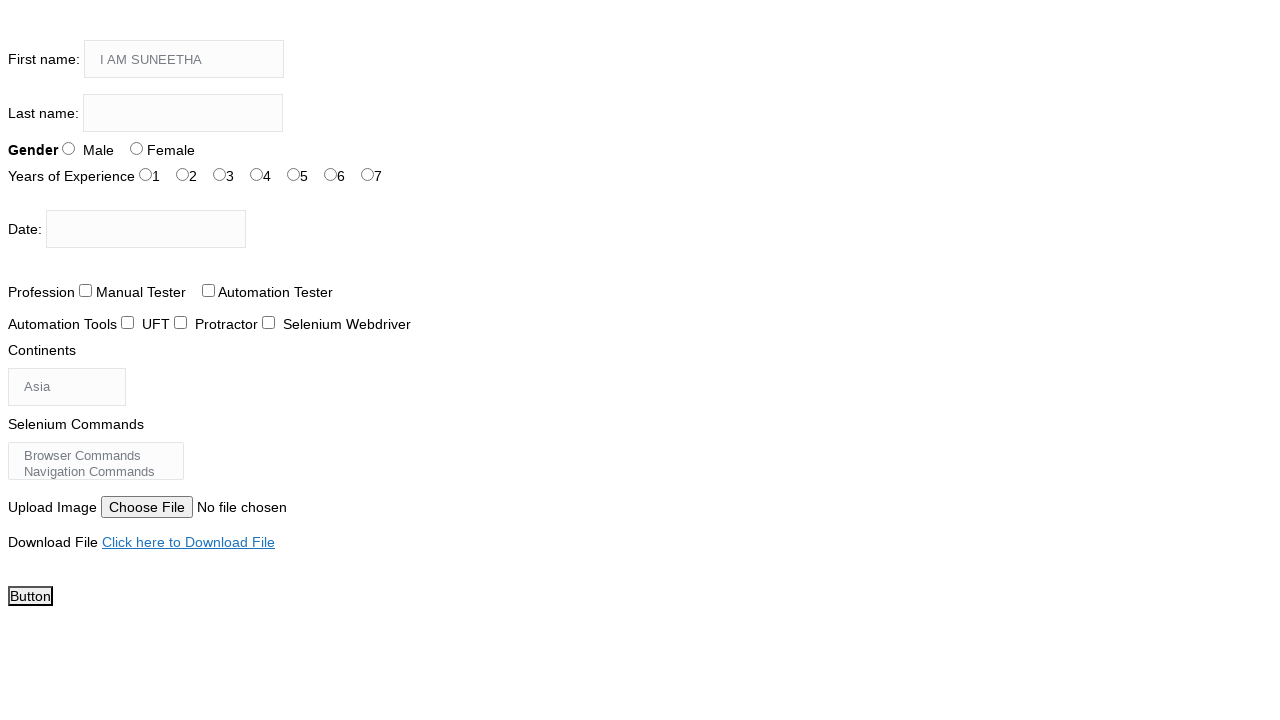

Released SHIFT key
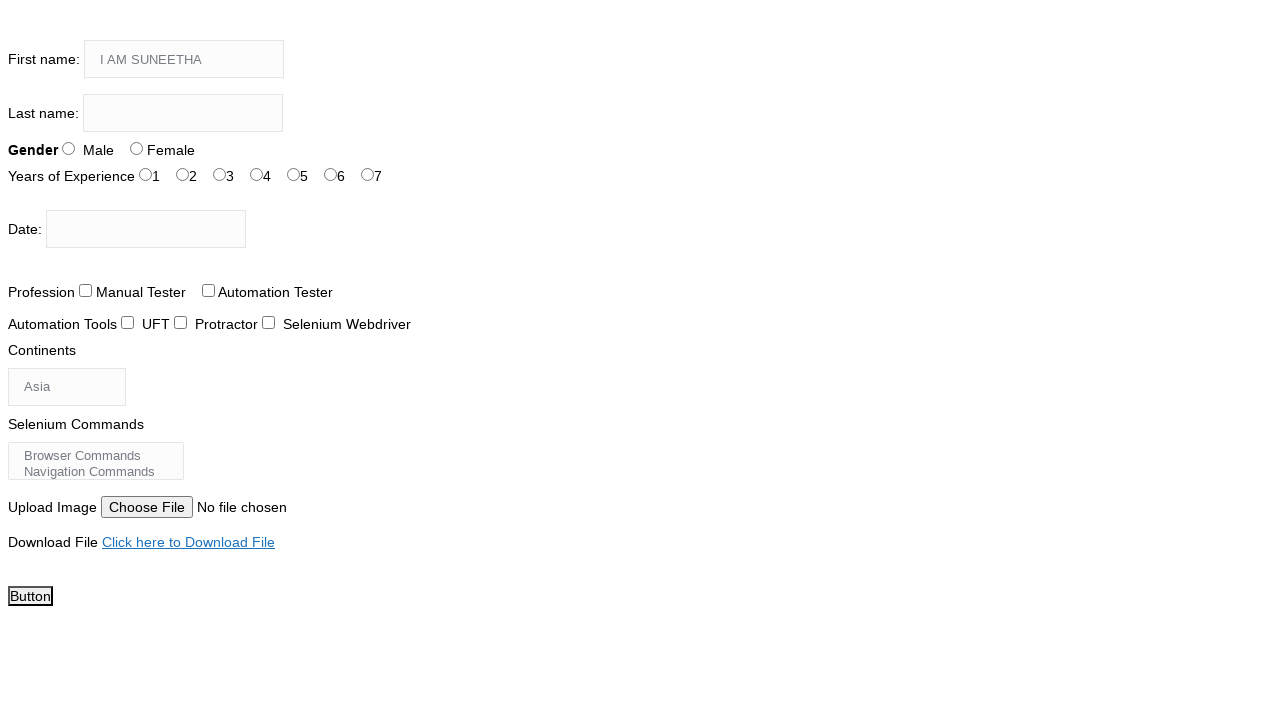

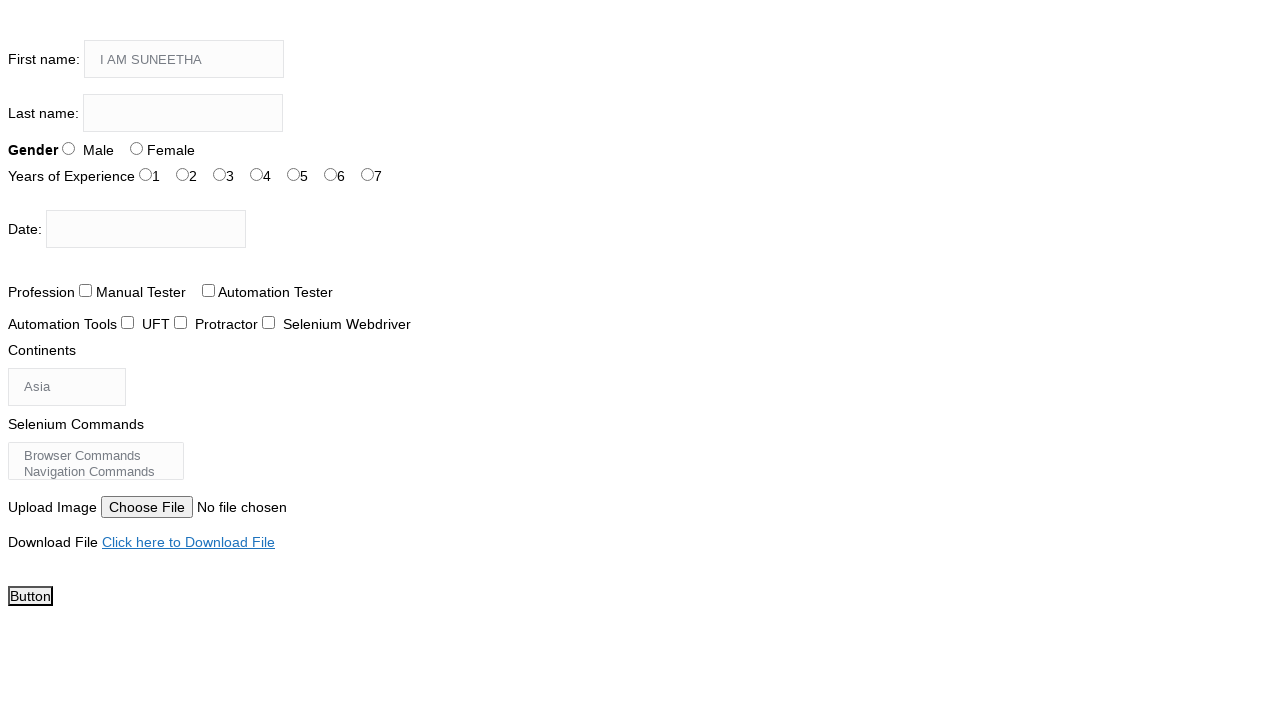